Navigates to Gmail and clicks the "Learn more" link

Starting URL: https://gmail.com

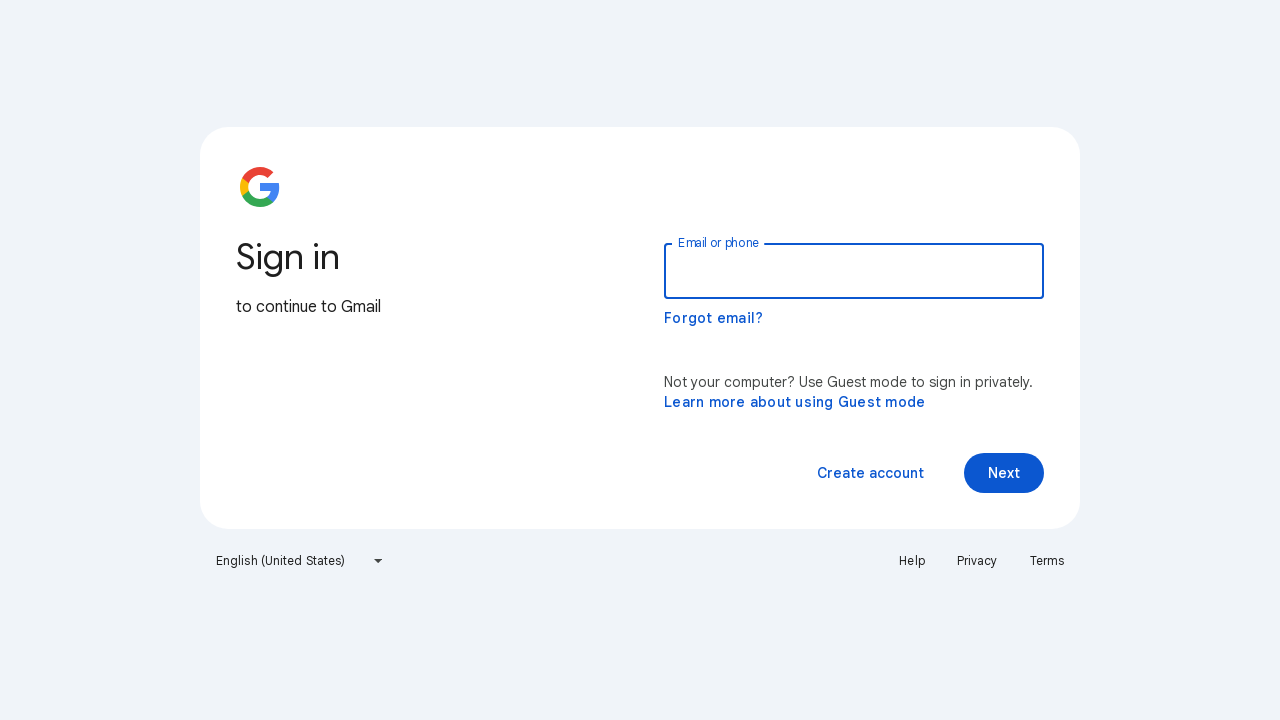

Navigated to Gmail homepage
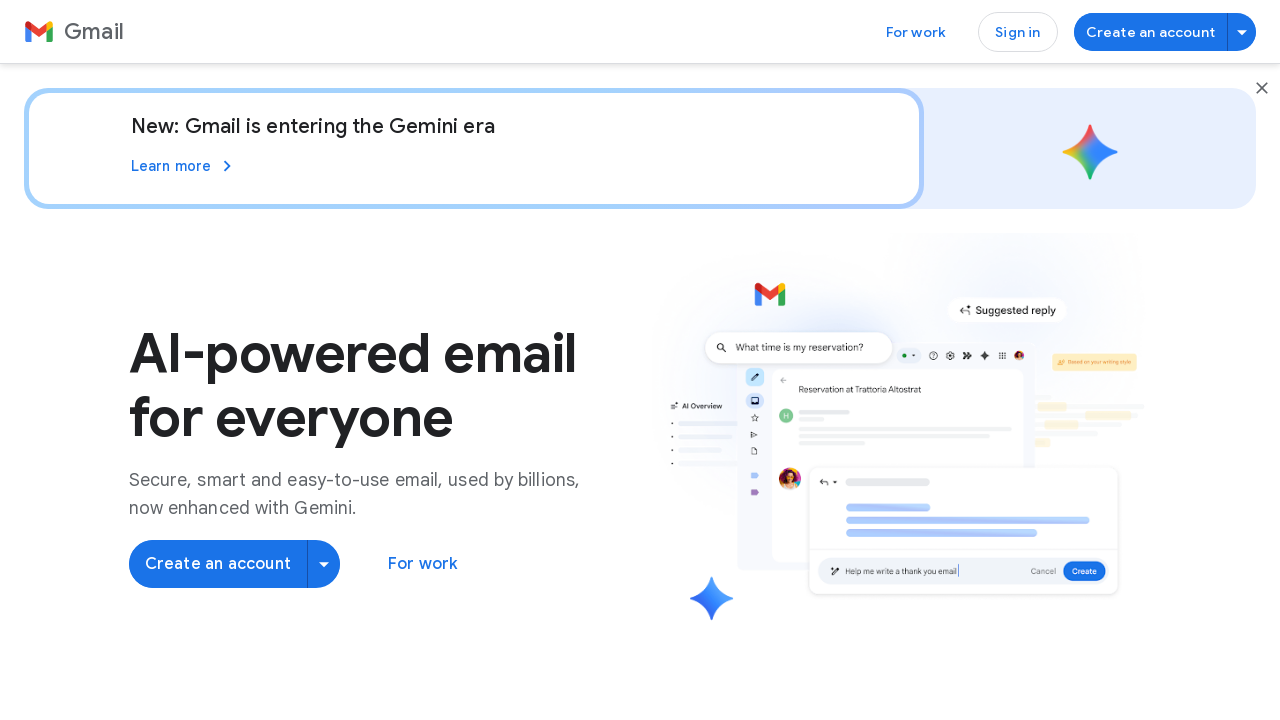

Clicked the 'Learn more' link at (184, 166) on xpath=//a[contains(text(), 'Learn more')]
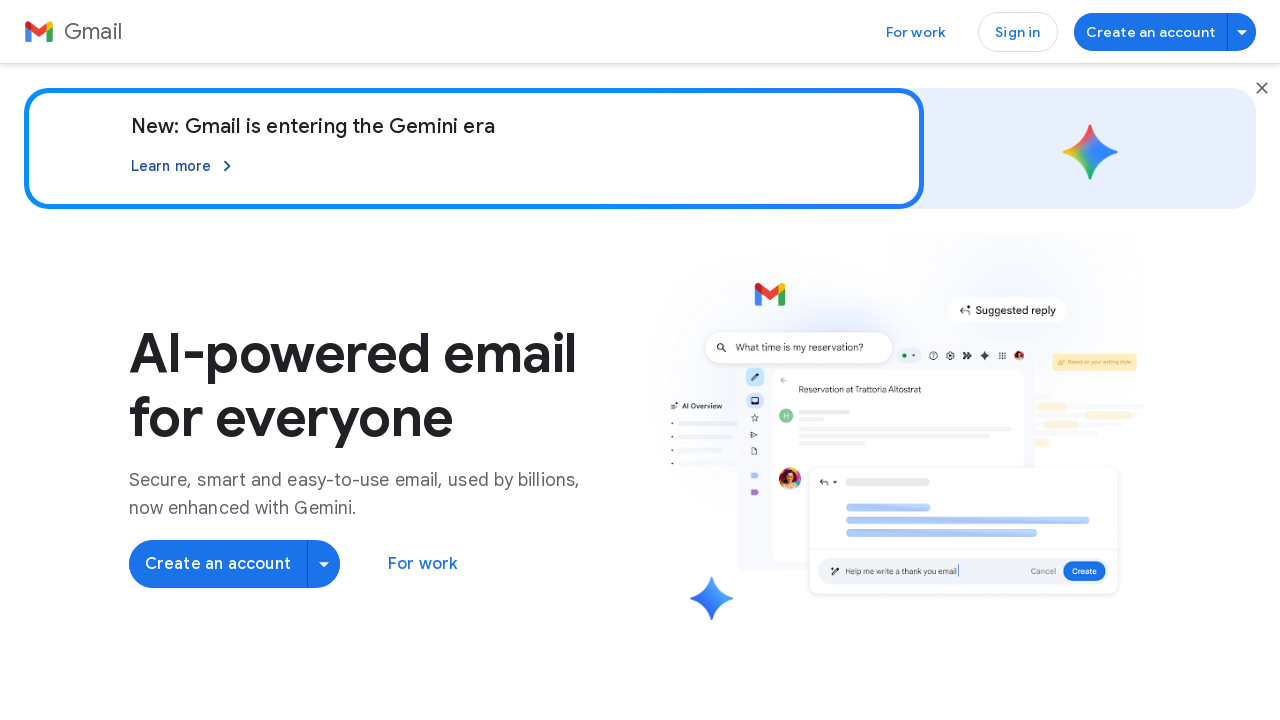

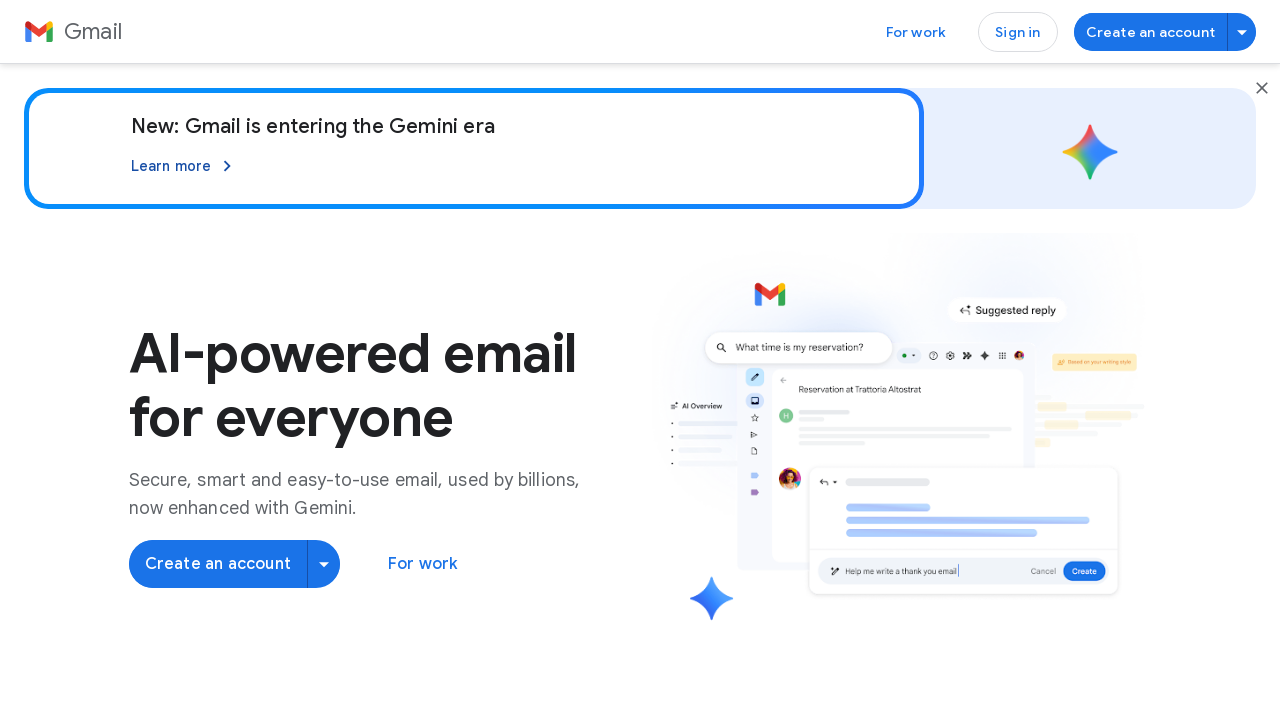